Navigates to the Heroku test site, finds all links on the page, and clicks on the "Hovers" link

Starting URL: https://the-internet.herokuapp.com/

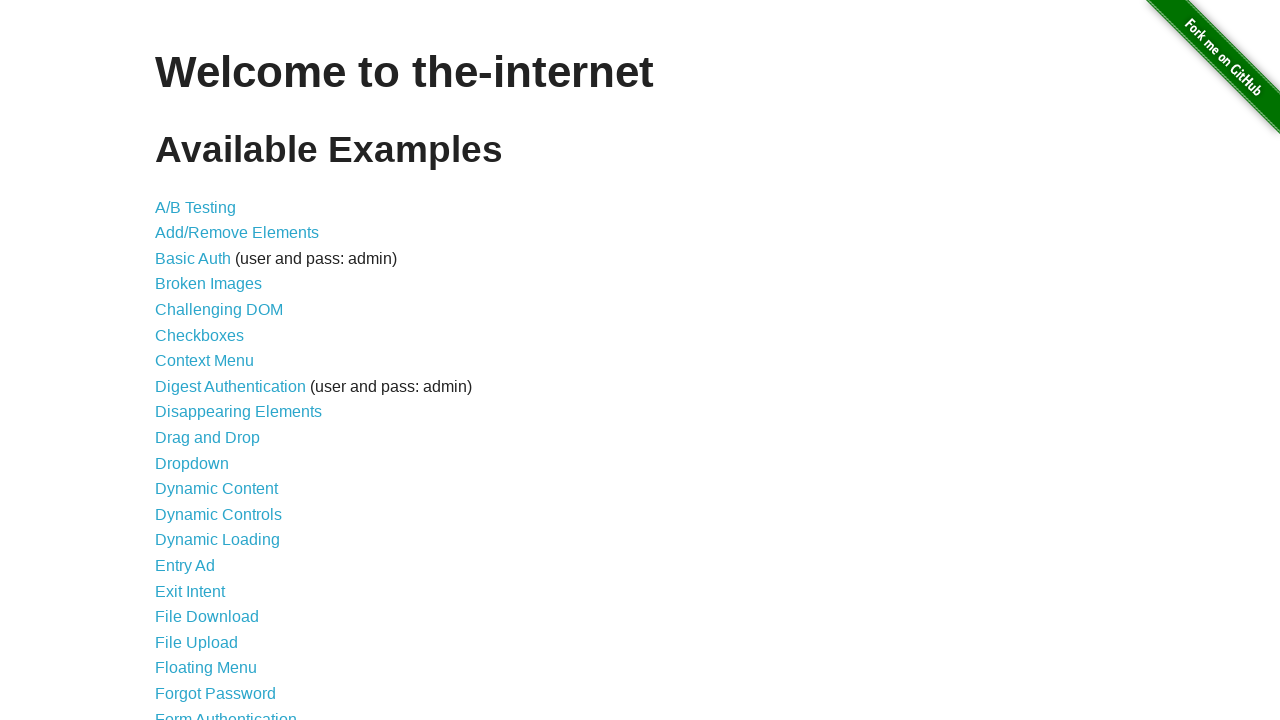

Navigated to the Heroku test site
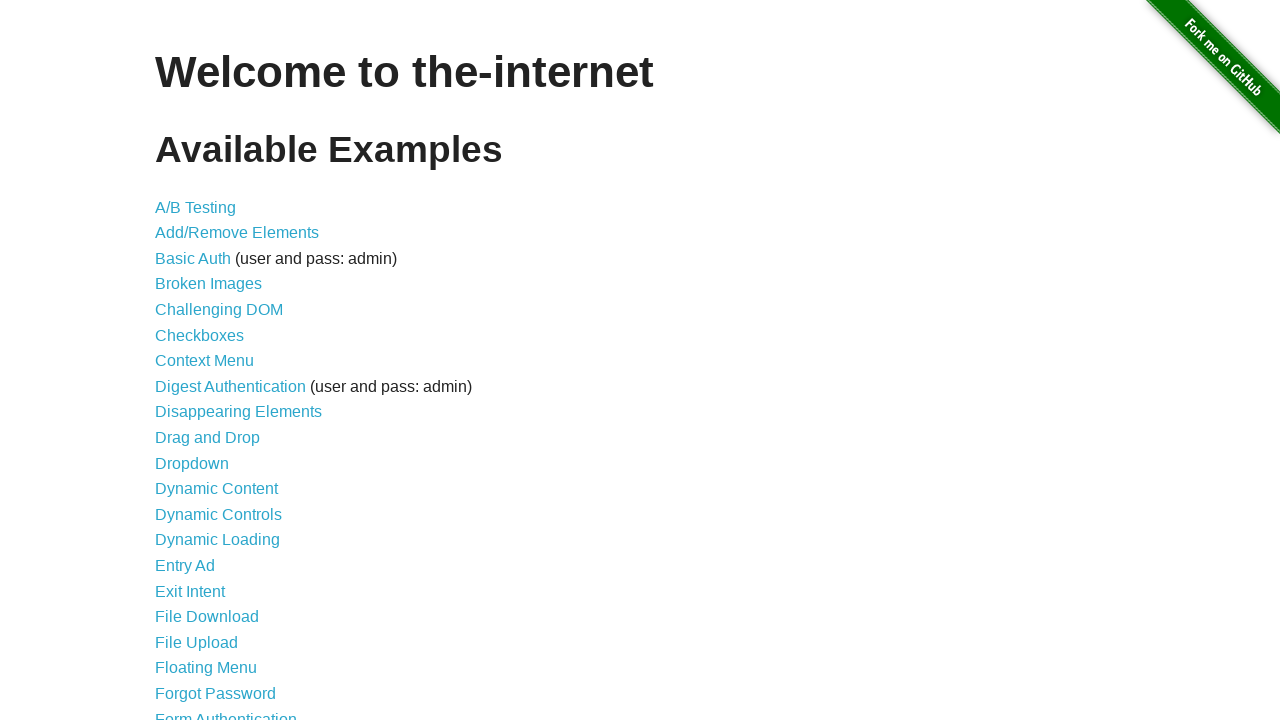

Found all links on the page
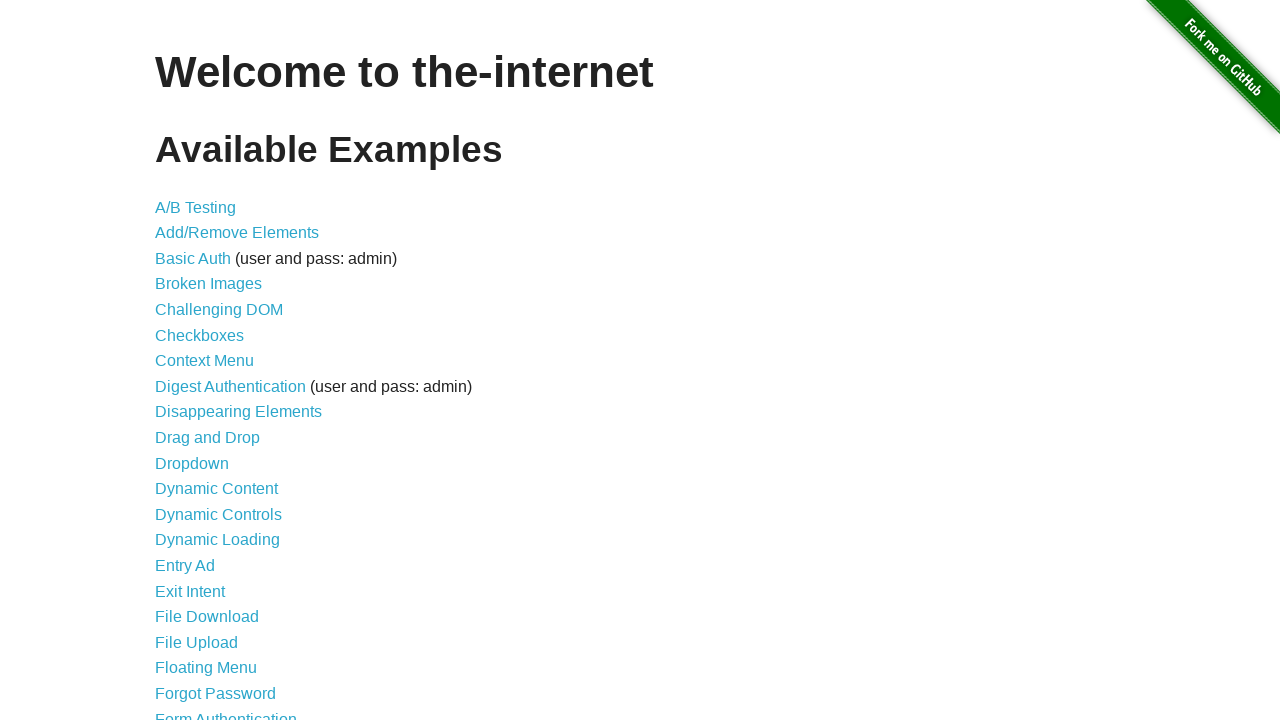

Clicked on the 'Hovers' link at (180, 360) on xpath=//a >> nth=25
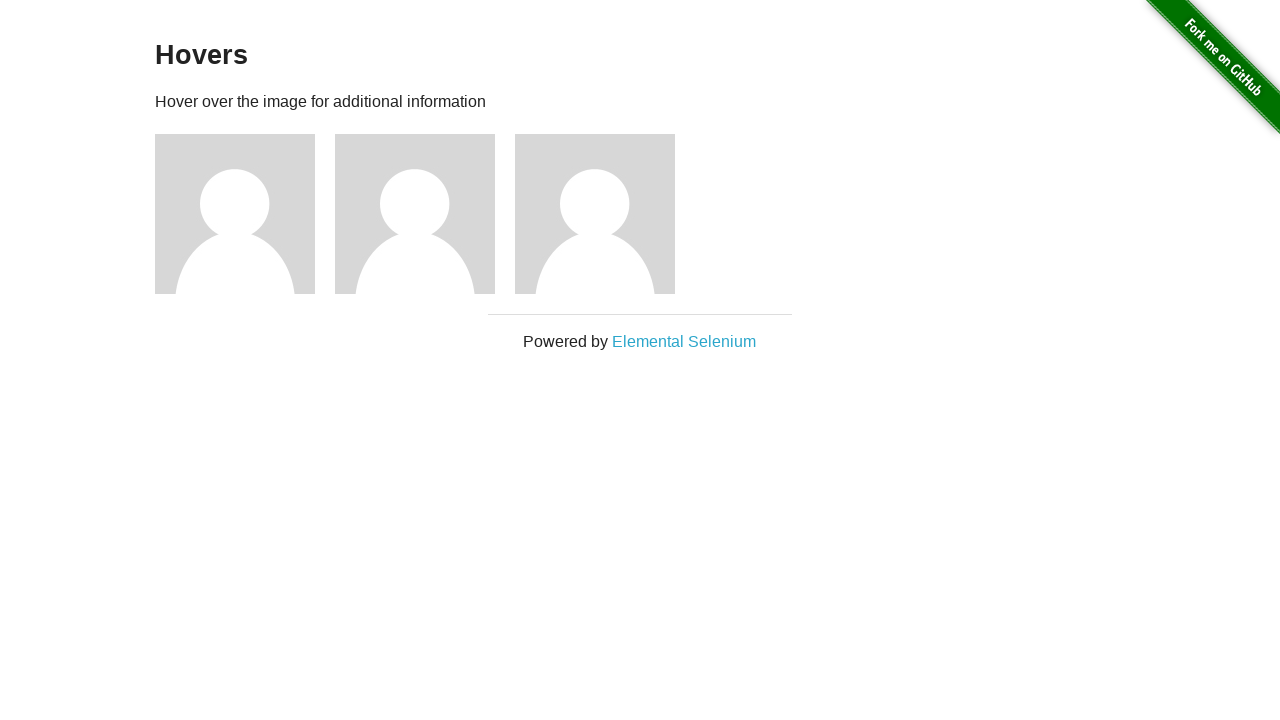

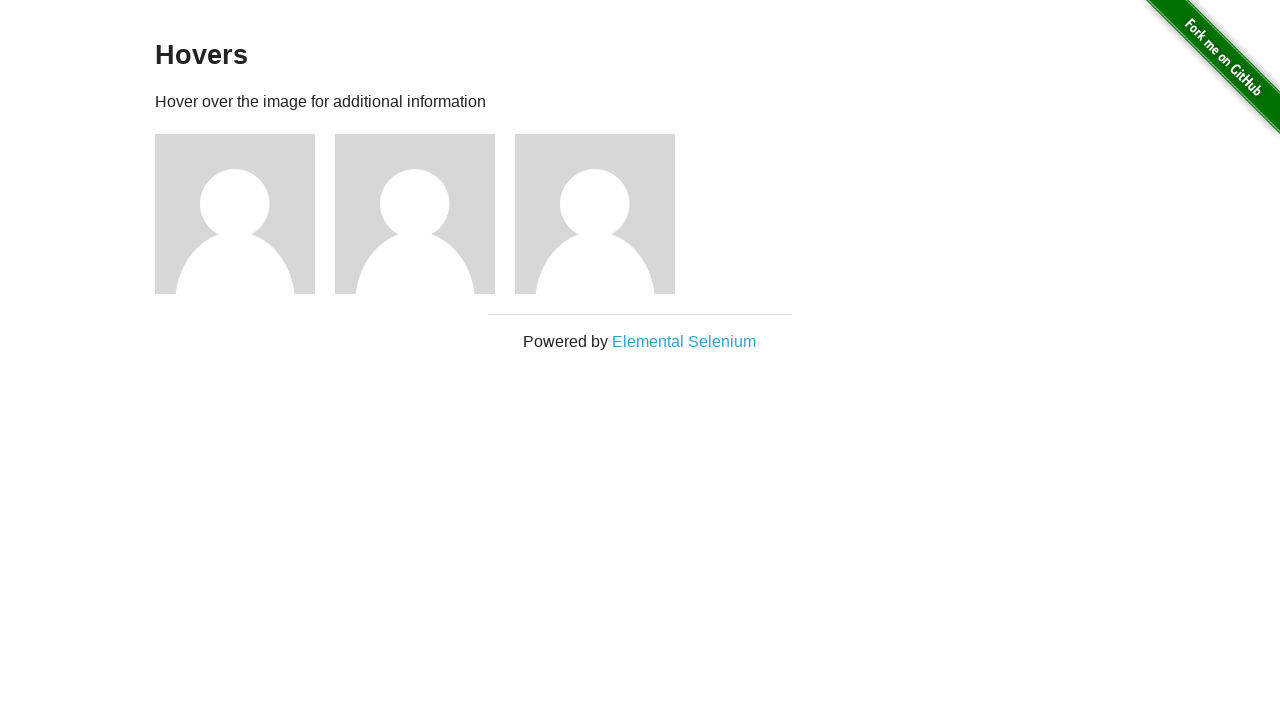